Tests the date picker functionality by opening the date picker, selecting a specific month (June), year (2025), and day (15), then verifying the selected date is correctly displayed.

Starting URL: https://demoqa.com/date-picker

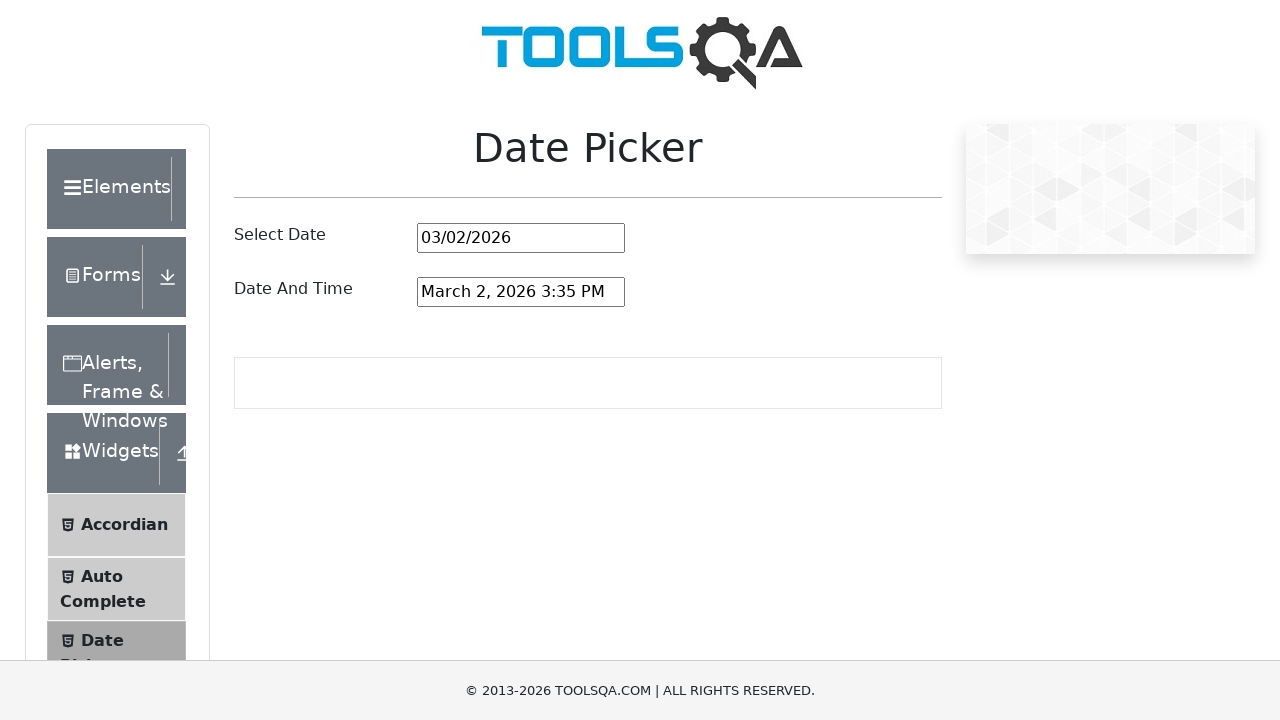

Opened date picker by clicking on the date input field at (521, 238) on #datePickerMonthYearInput
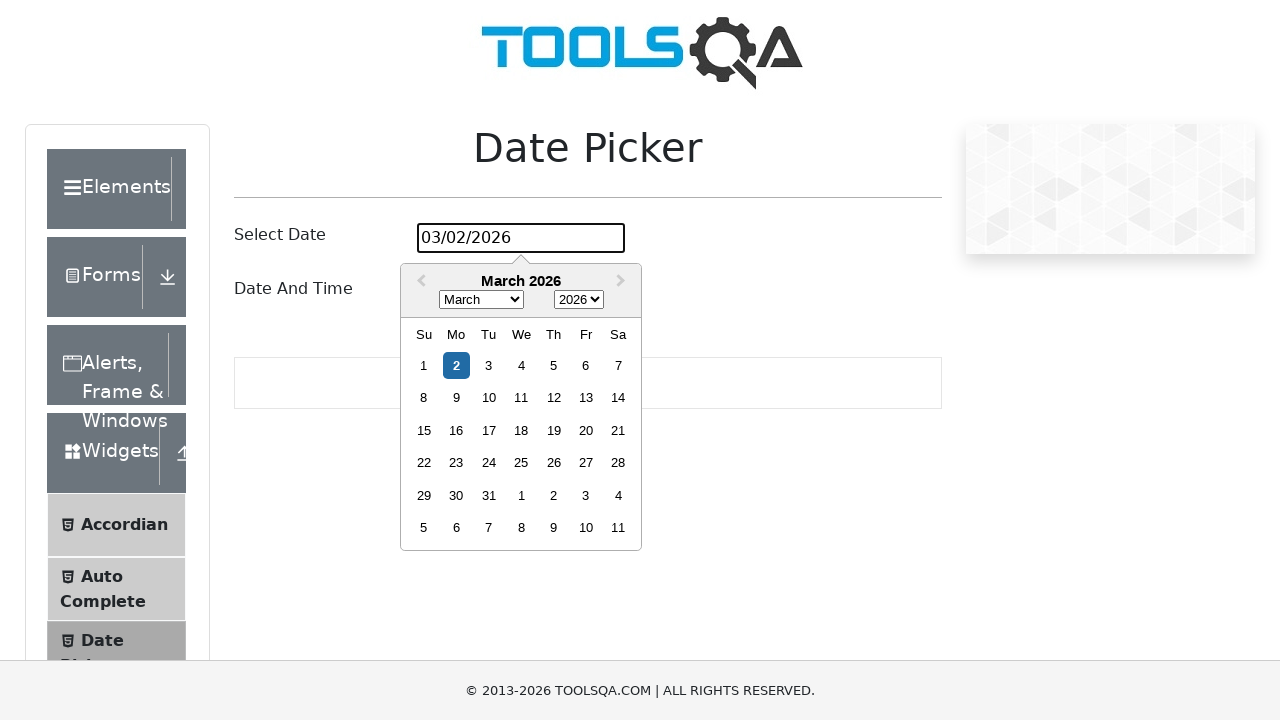

Date picker calendar opened and month selector became visible
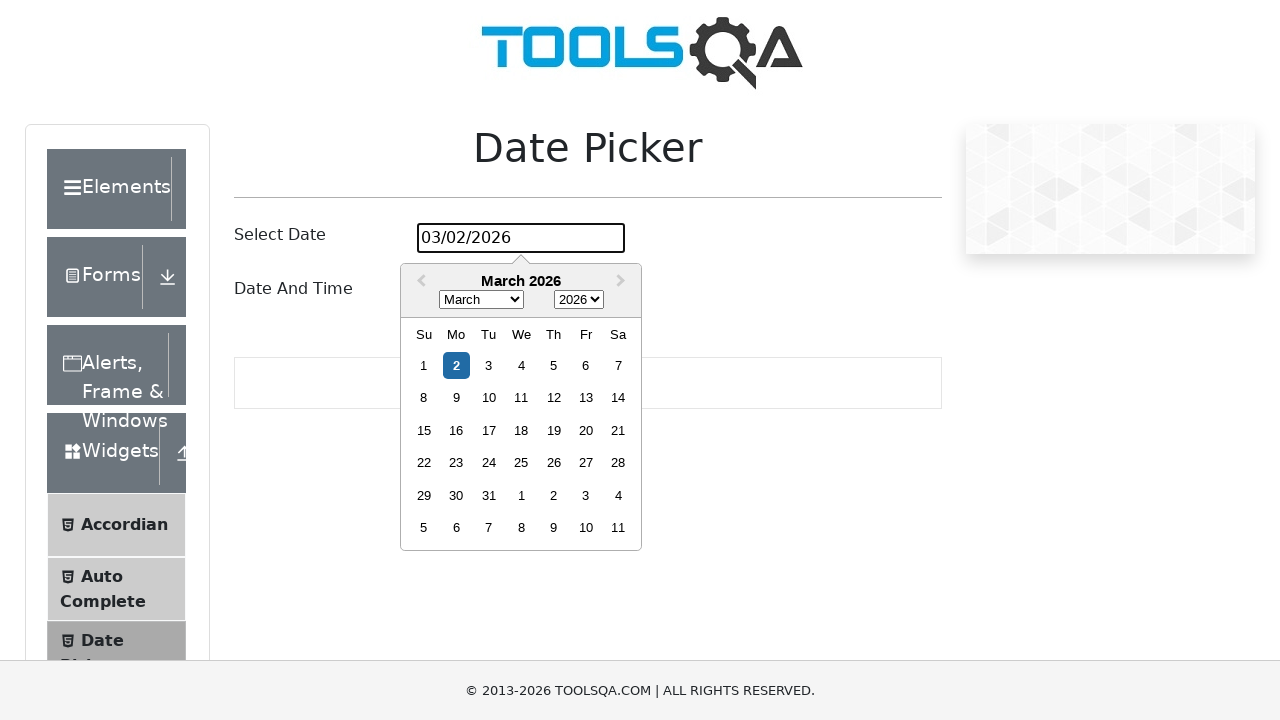

Selected June from the month dropdown on .react-datepicker__month-select
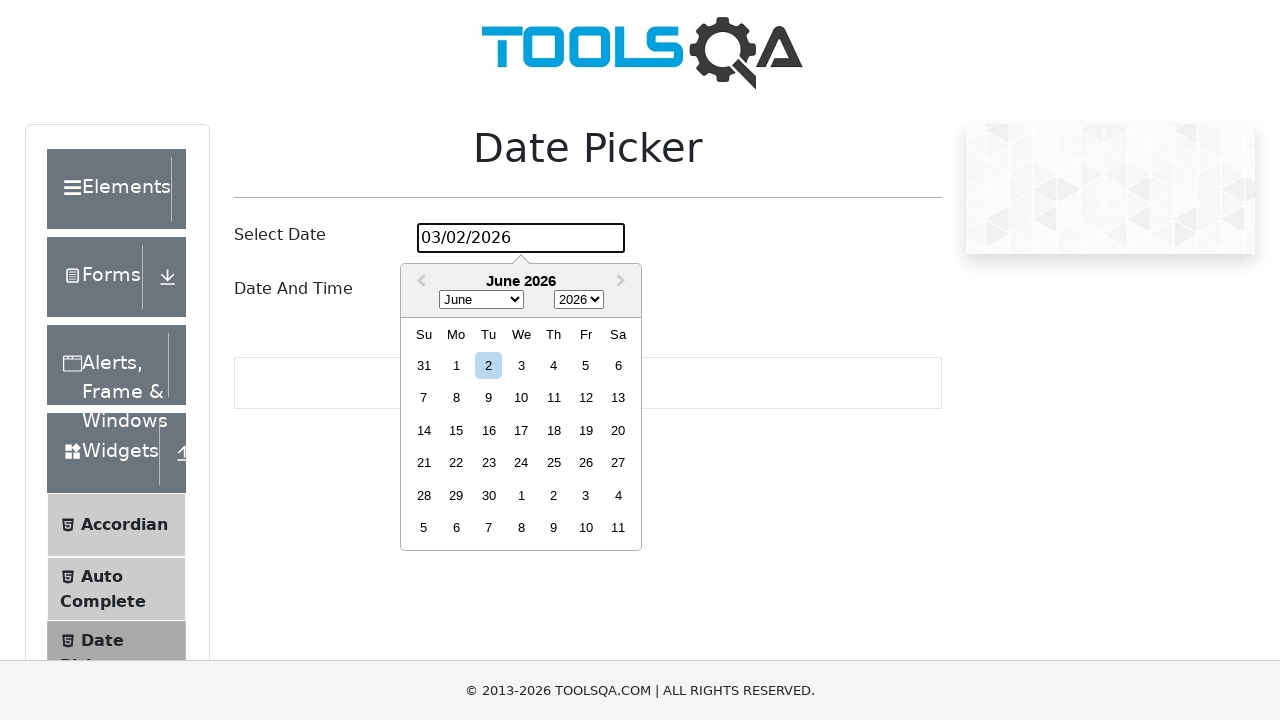

Selected 2025 from the year dropdown on .react-datepicker__year-select
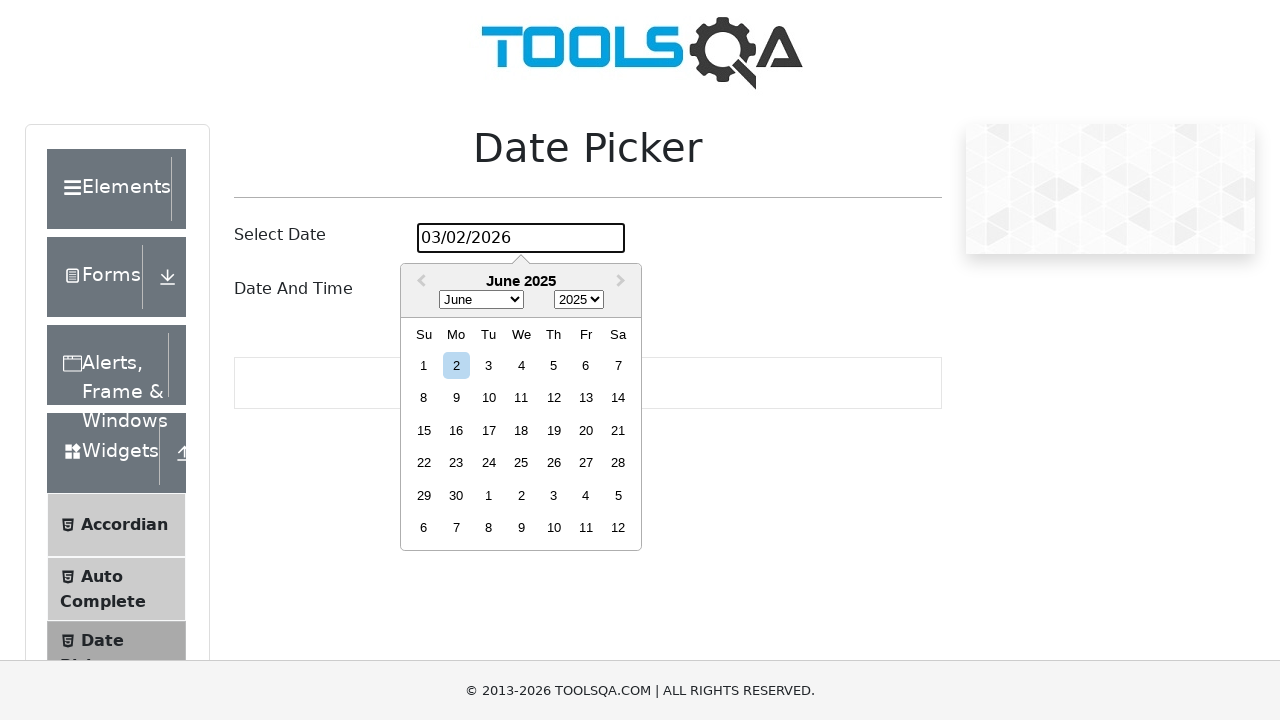

Clicked on day 15 in the calendar at (424, 430) on xpath=//div[contains(@class, 'react-datepicker__day') and text()='15' and not(co
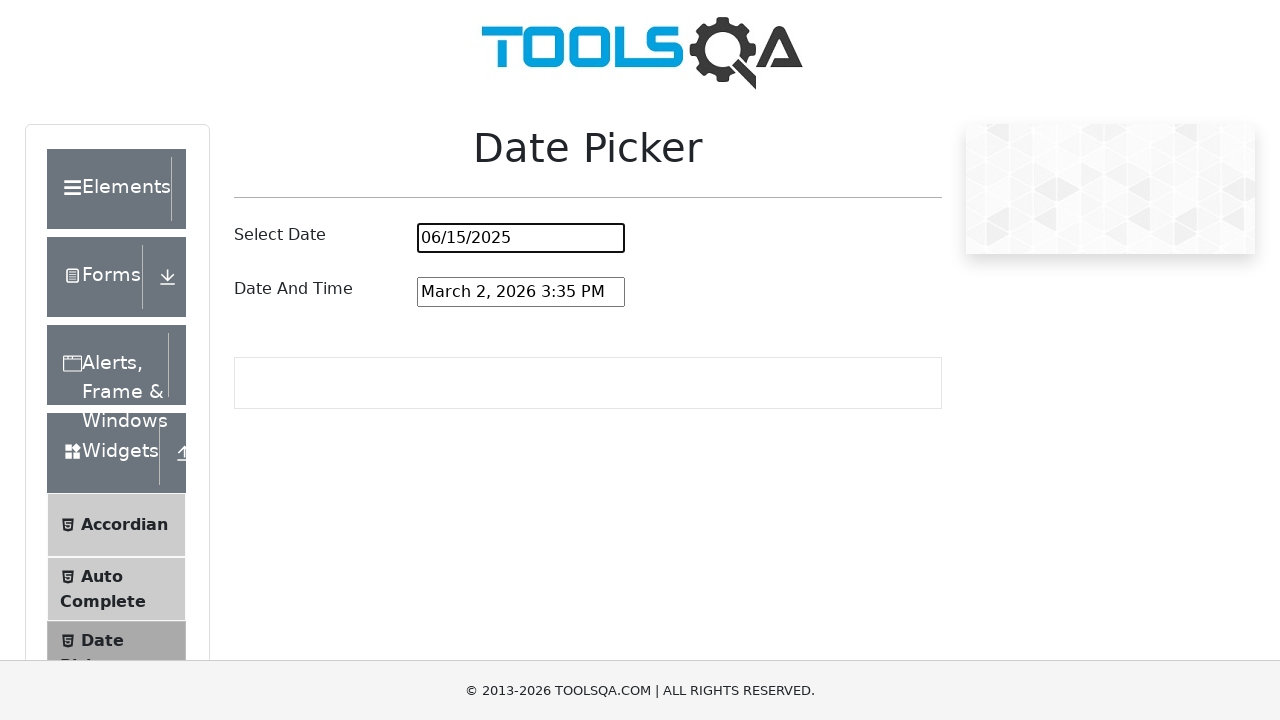

Verified that the selected date '06/15/2025' is correctly displayed in the date input field
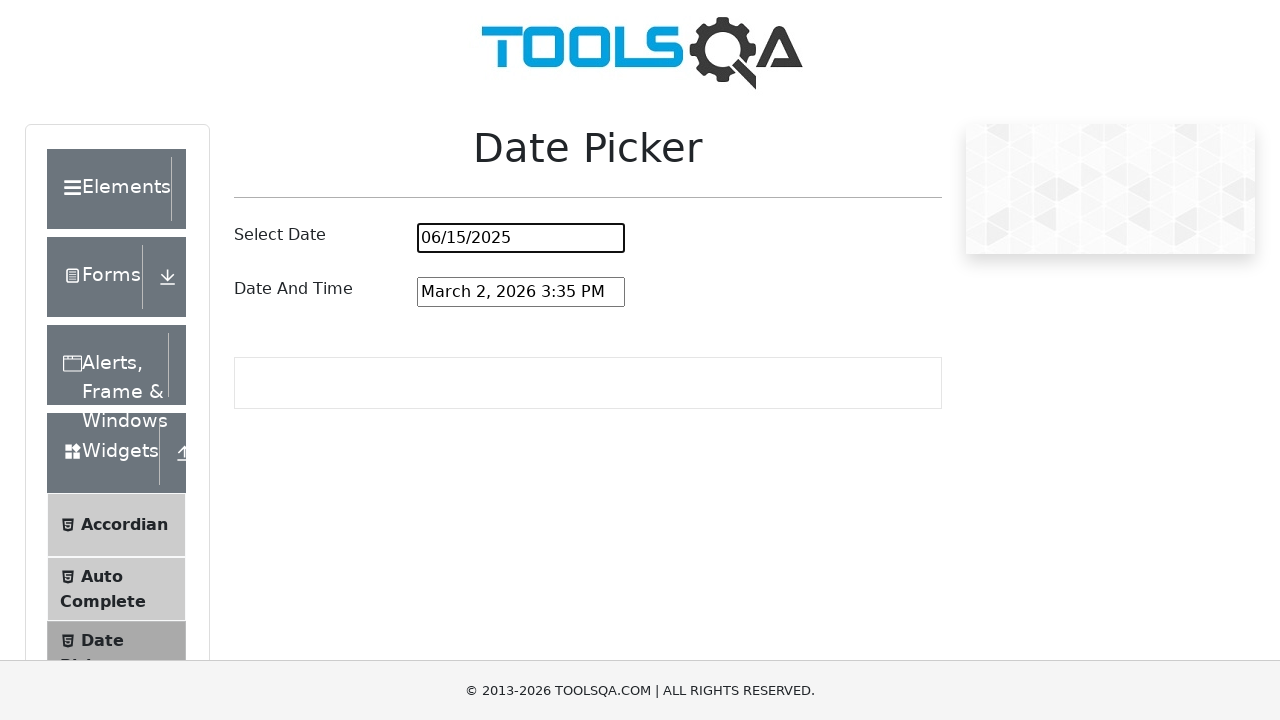

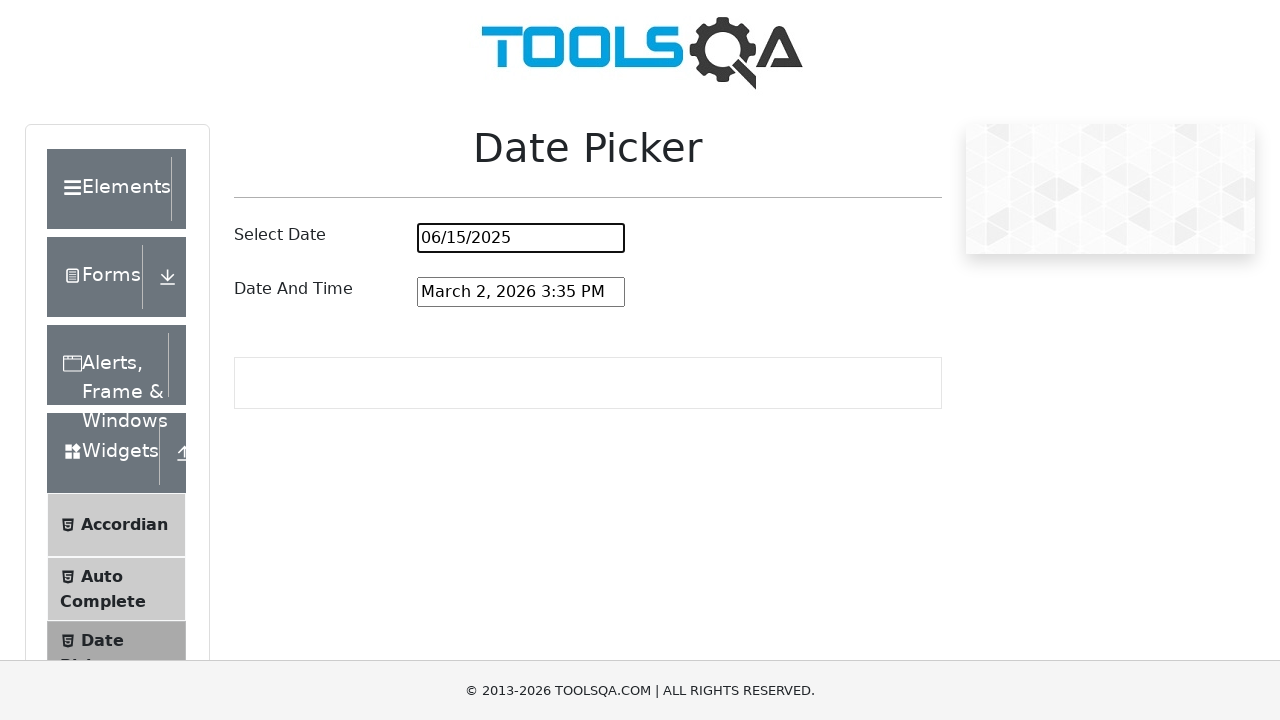